Tests right-clicking on a DOM element which triggers a context menu action

Starting URL: https://example.cypress.io/commands/actions

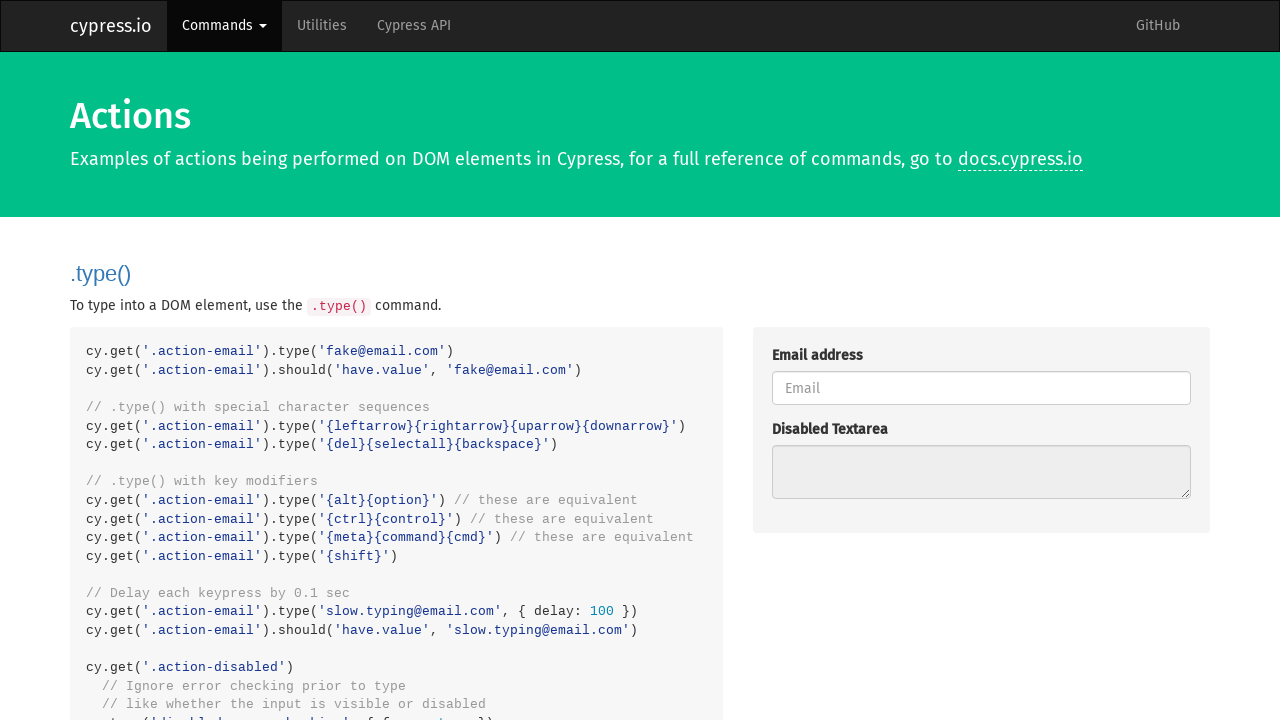

Right-clicked on the rightclick-action-div element to trigger context menu at (981, 360) on .rightclick-action-div
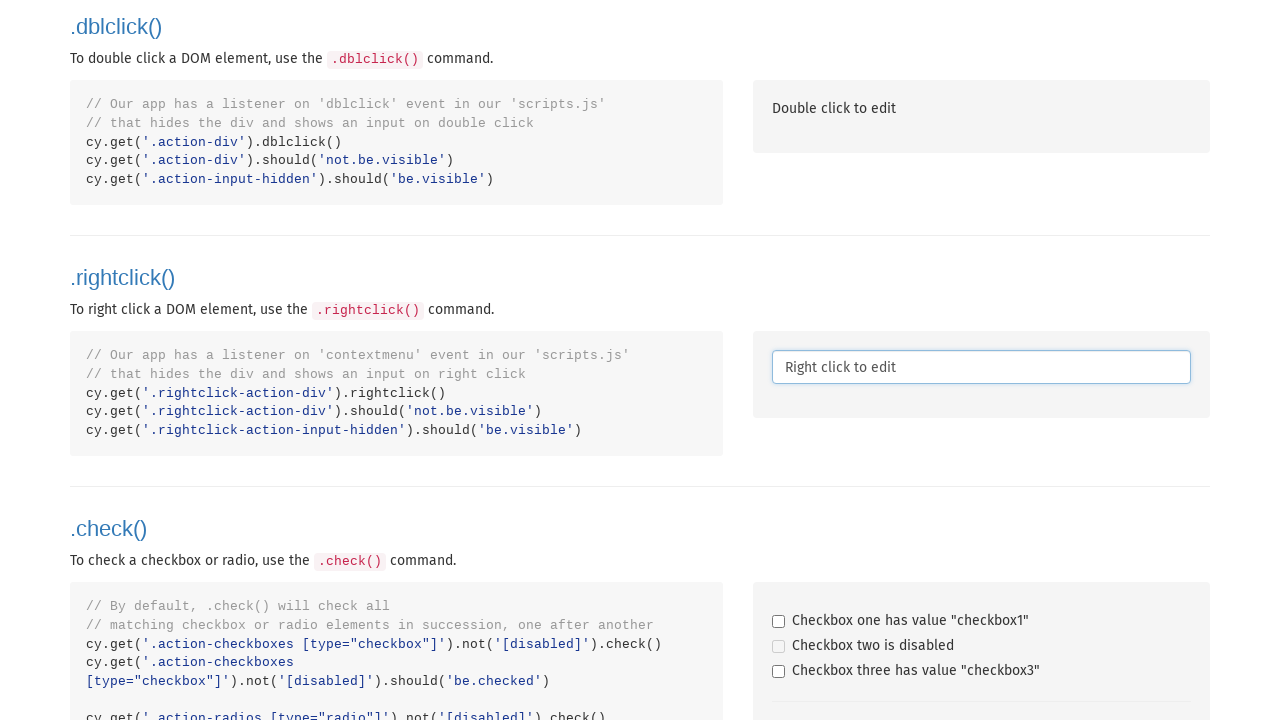

Hidden input element became visible after right-click action
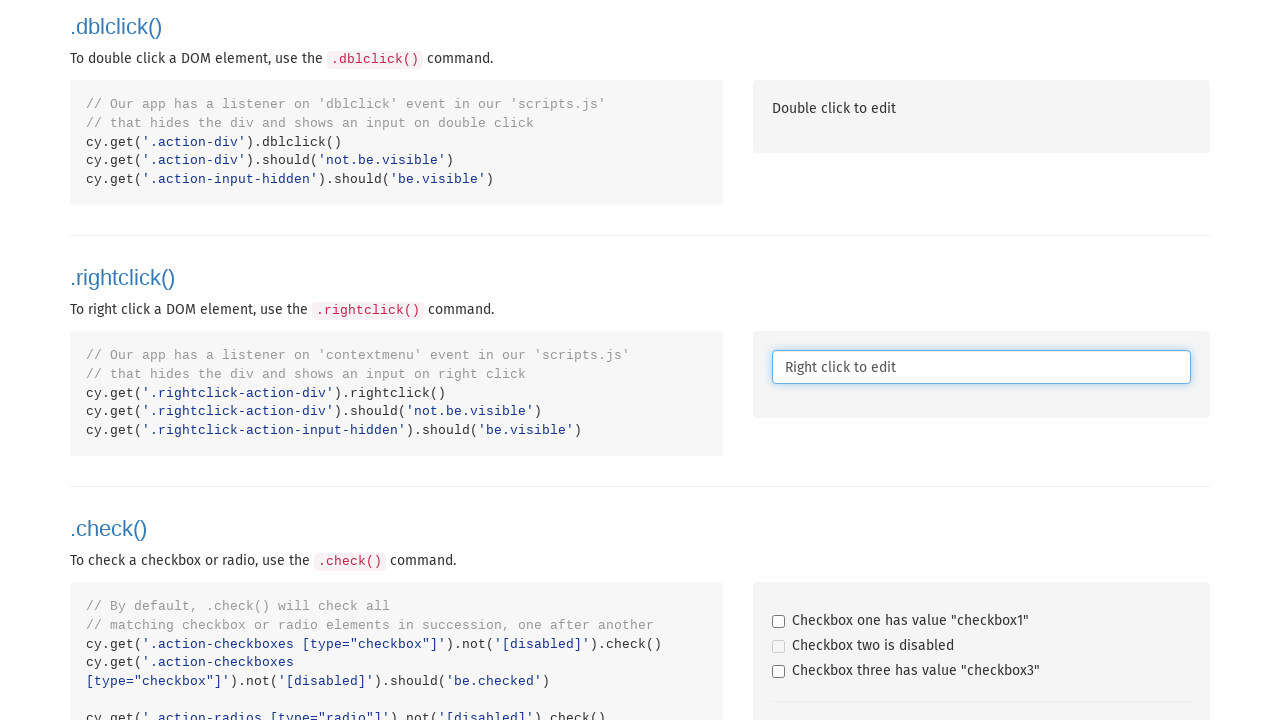

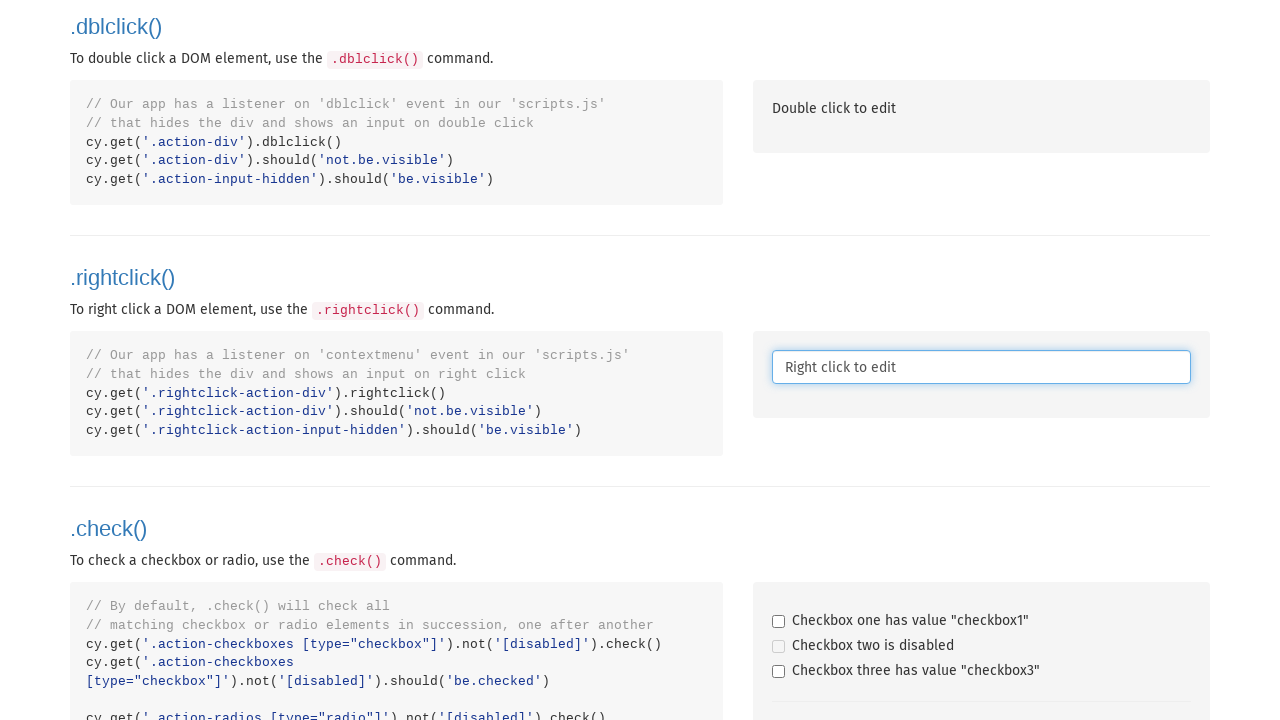